Navigates to a page with iframes, switches to a specific iframe named "oddcouple", and verifies text content within that iframe

Starting URL: https://nunzioweb.com/index.shtml

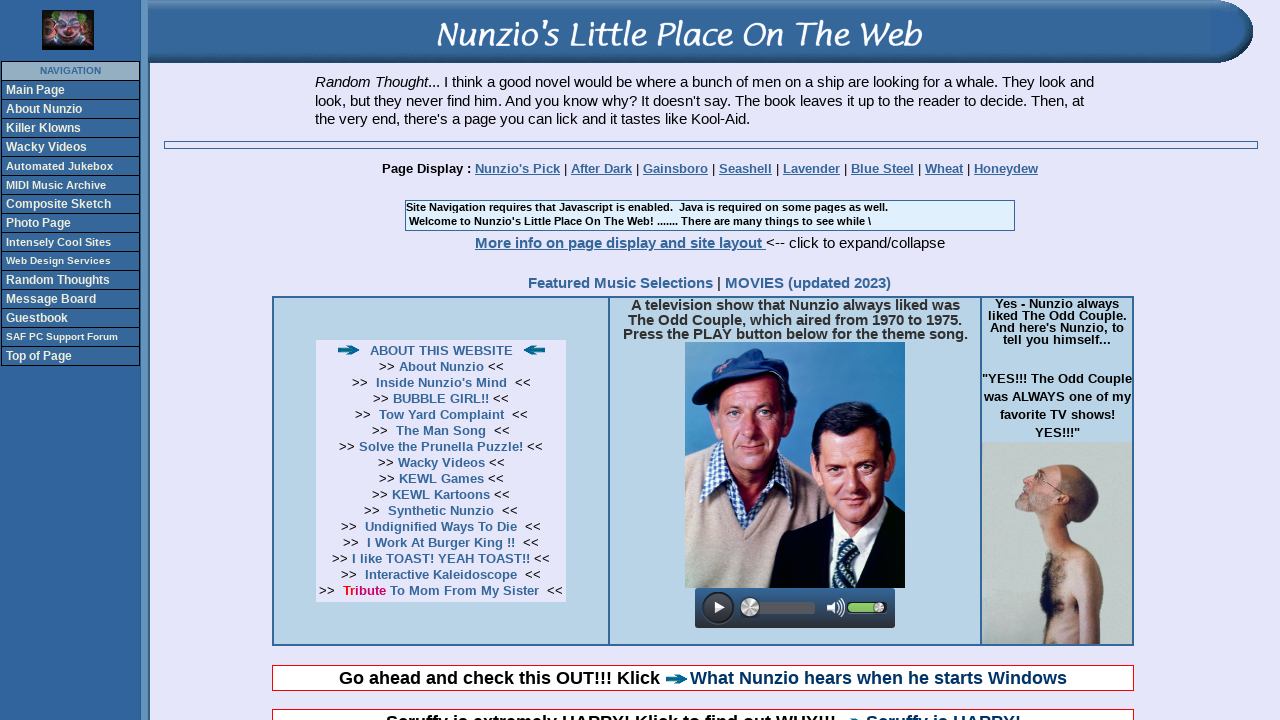

Navigated to https://nunzioweb.com/index.shtml
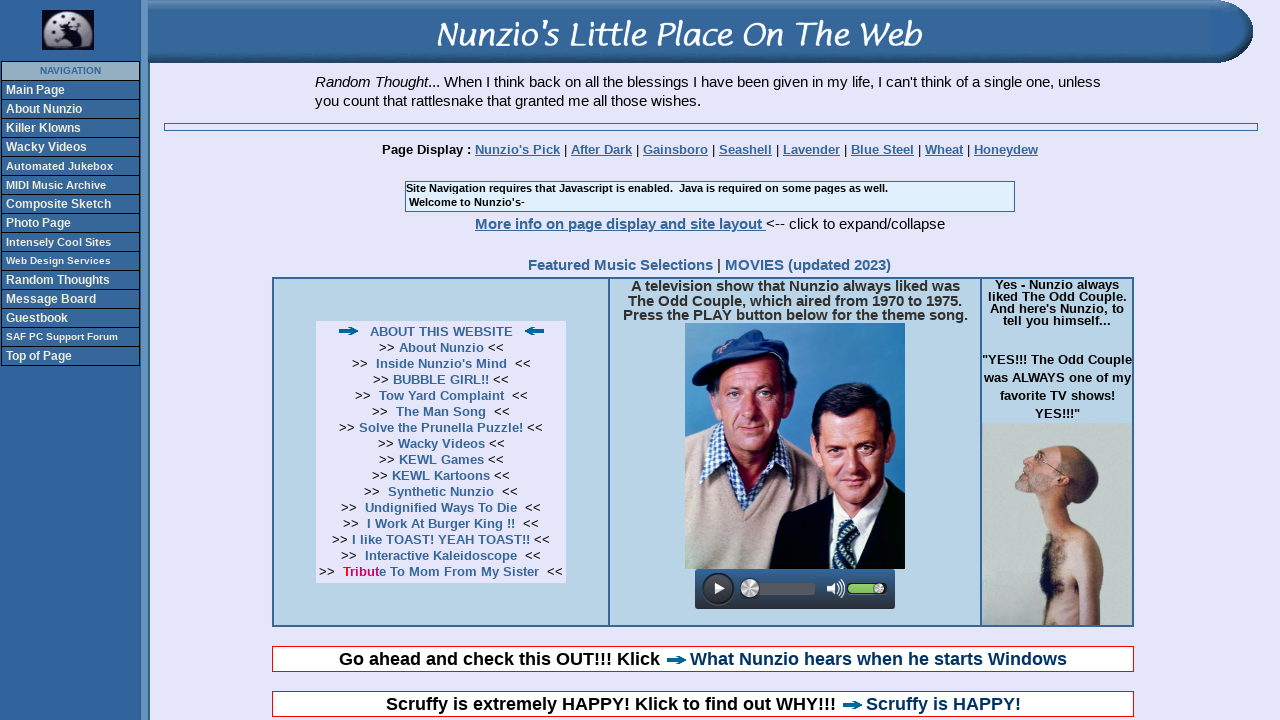

Found 10 iframes on the page
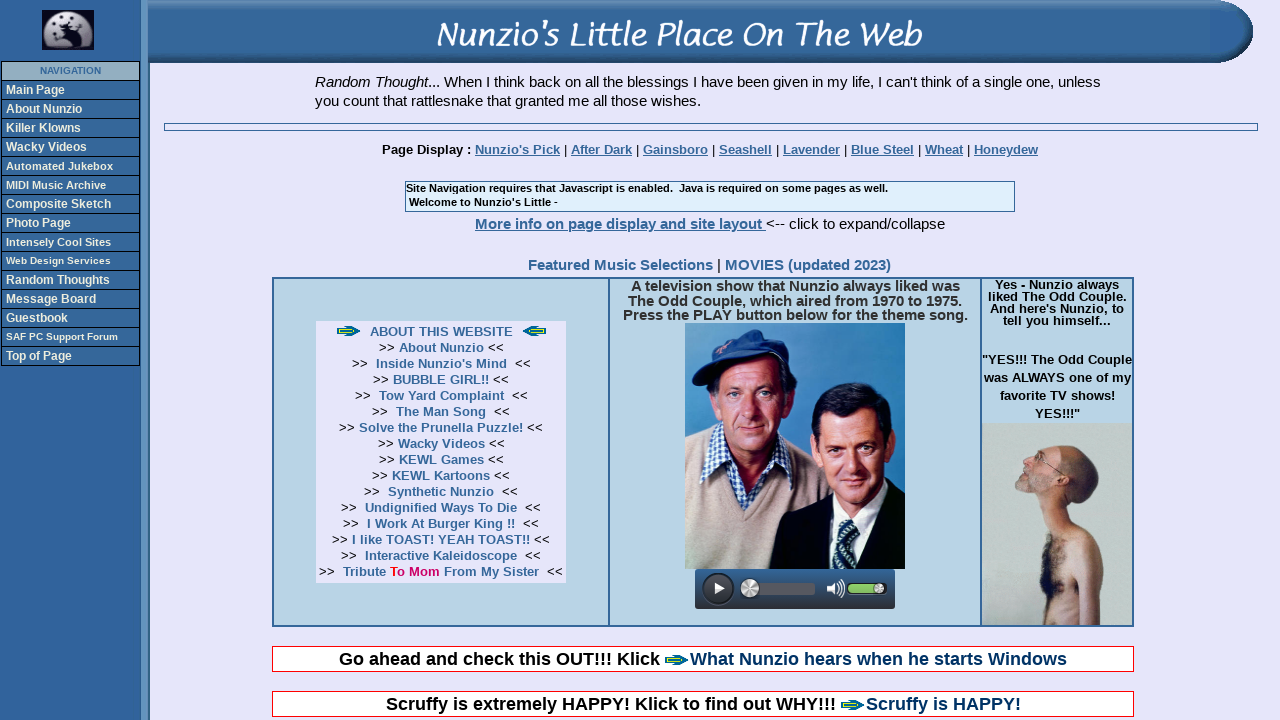

Switched to iframe named 'oddcouple'
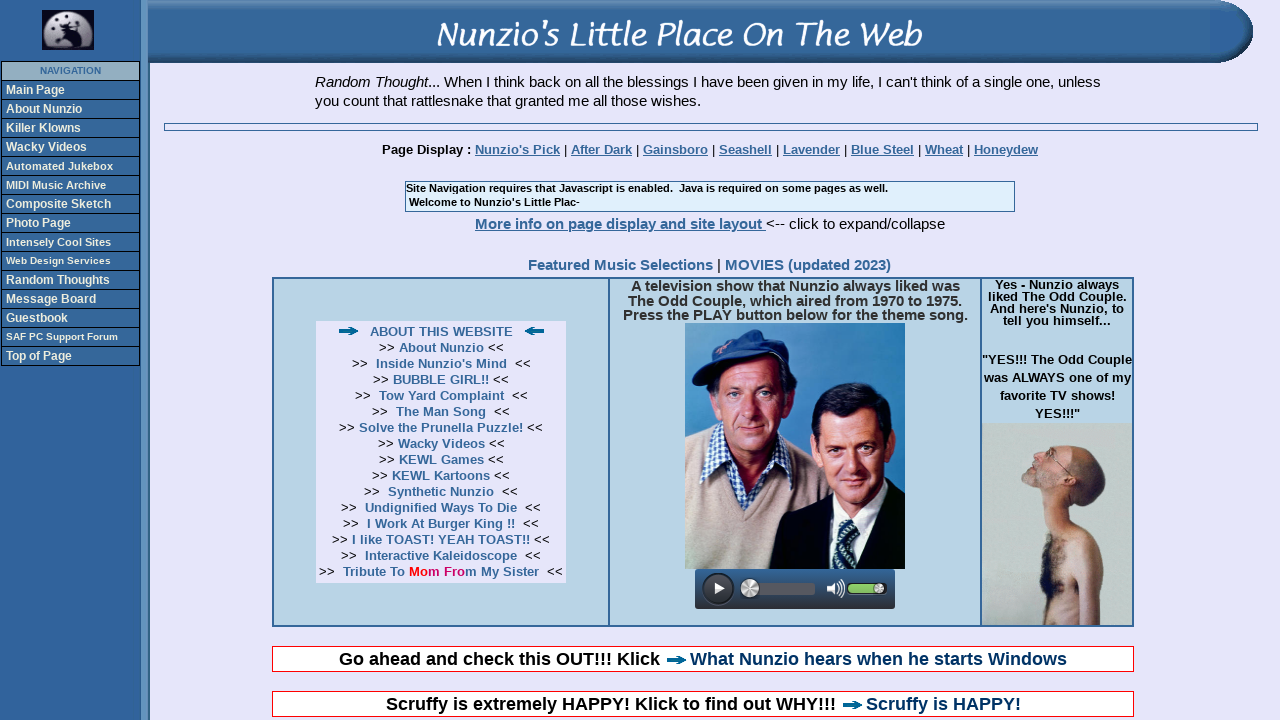

Retrieved text content from iframe element containing 'A television'
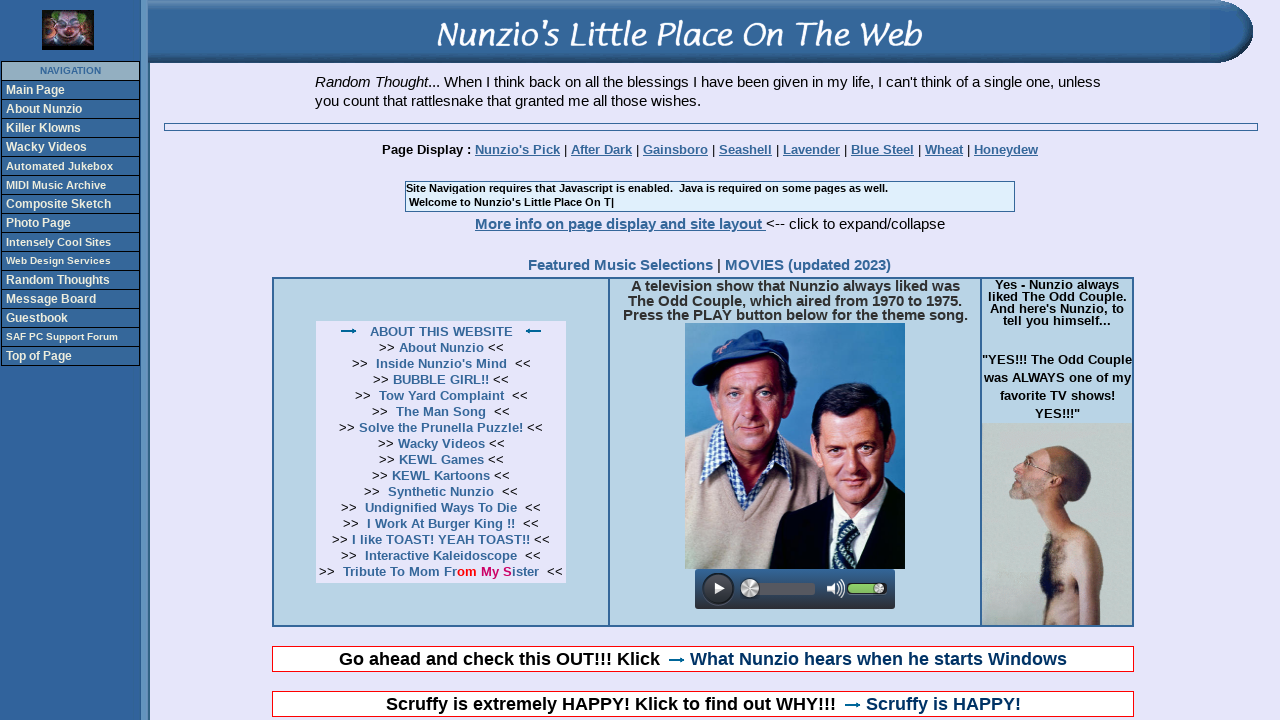

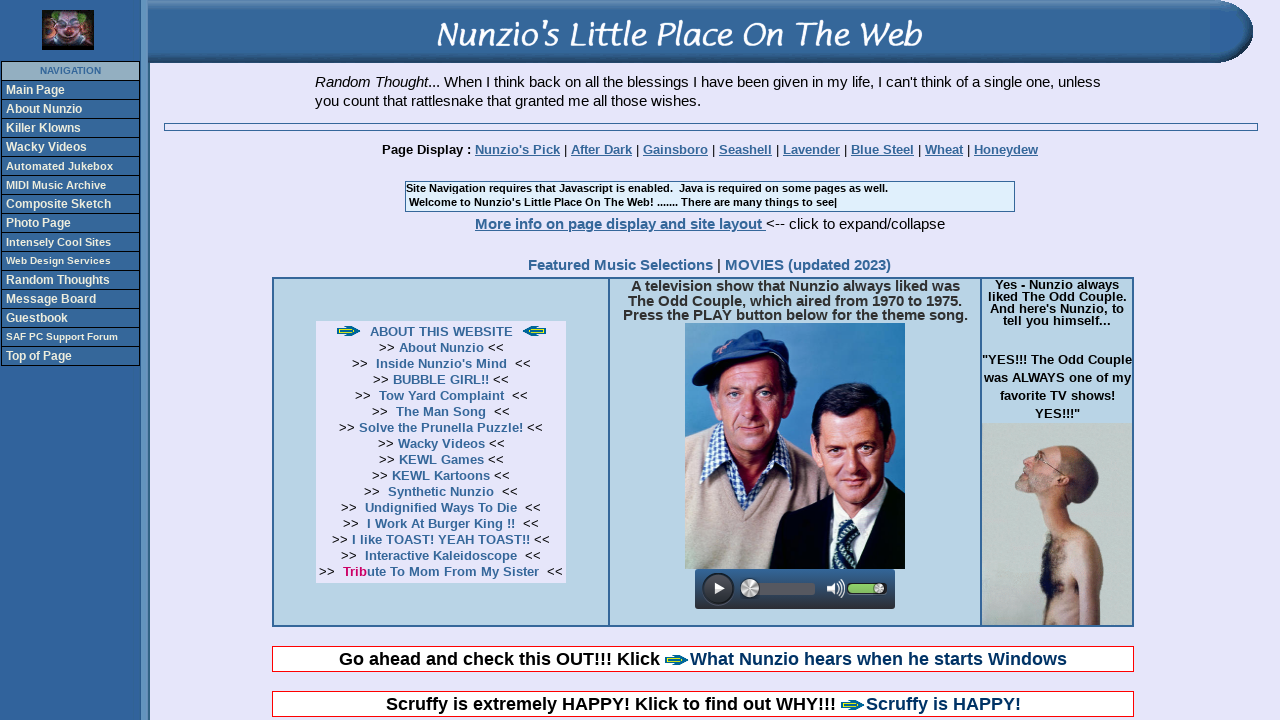